Tests dynamic loading page where element doesn't exist initially, clicking start button and waiting for element to appear with expected text.

Starting URL: http://the-internet.herokuapp.com/dynamic_loading/2

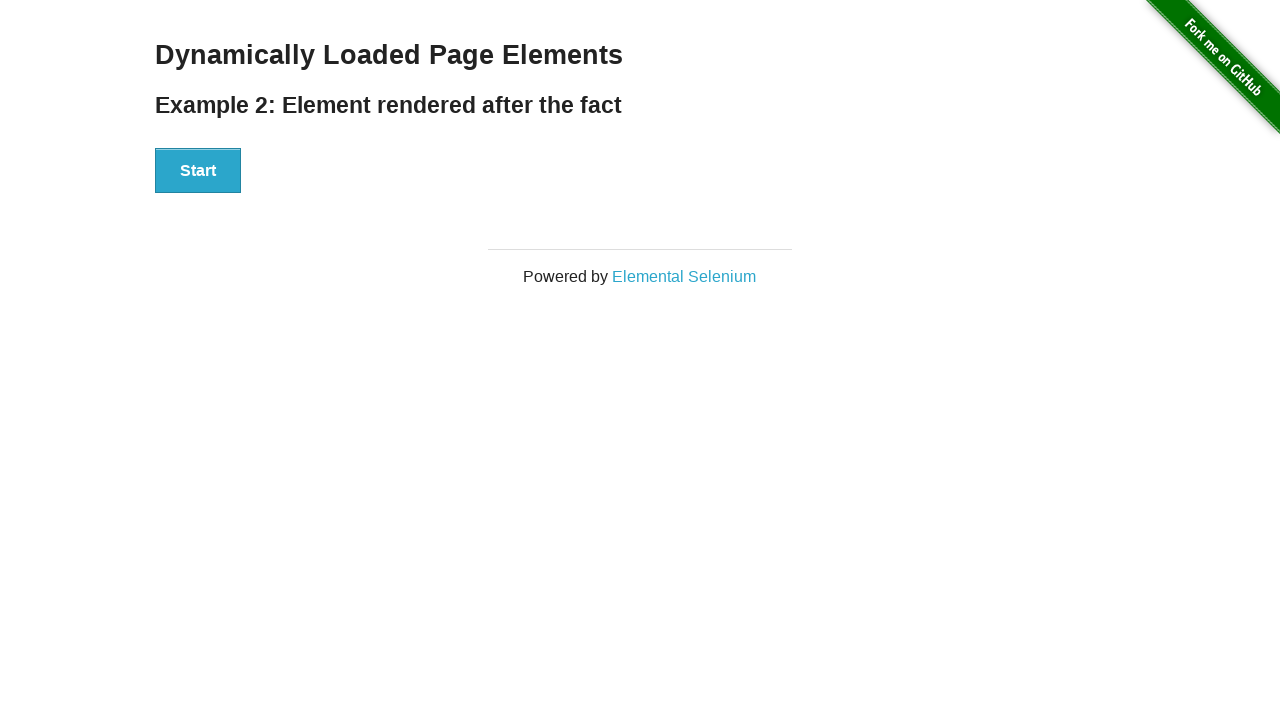

Clicked start button to trigger dynamic loading at (198, 171) on xpath=//div[@id='start']/button
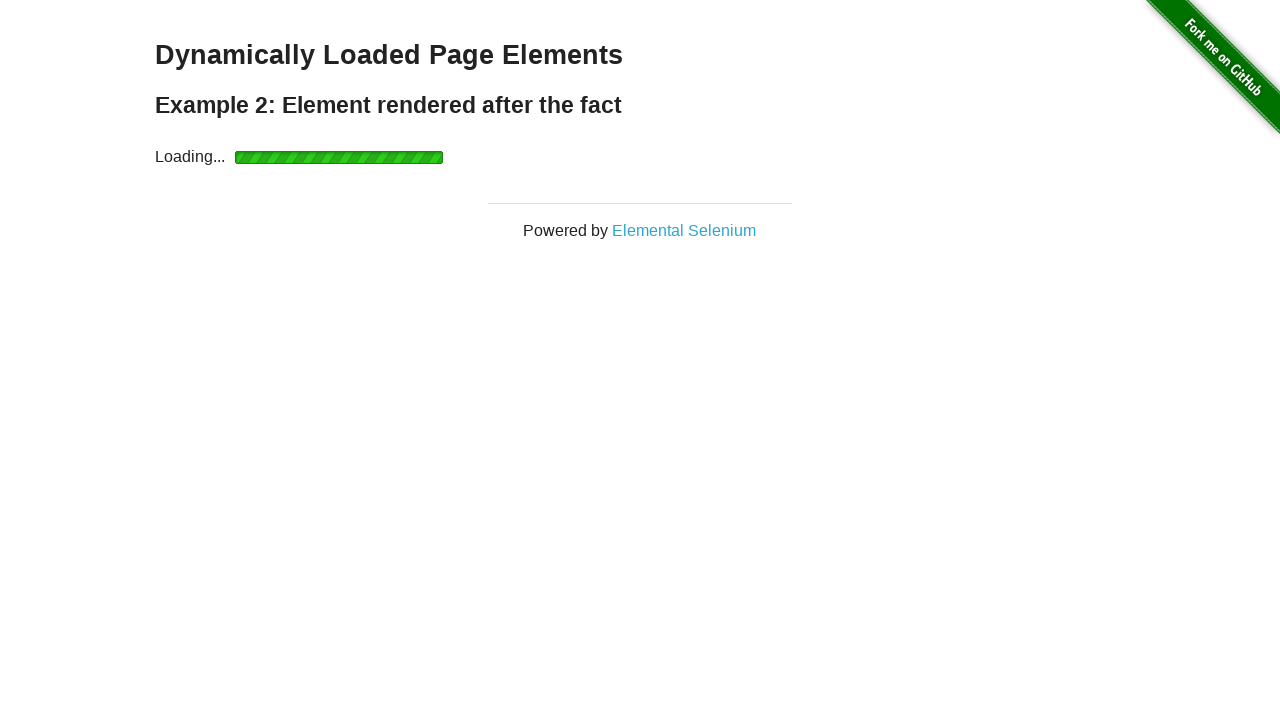

Waited for finish element to appear with visible state
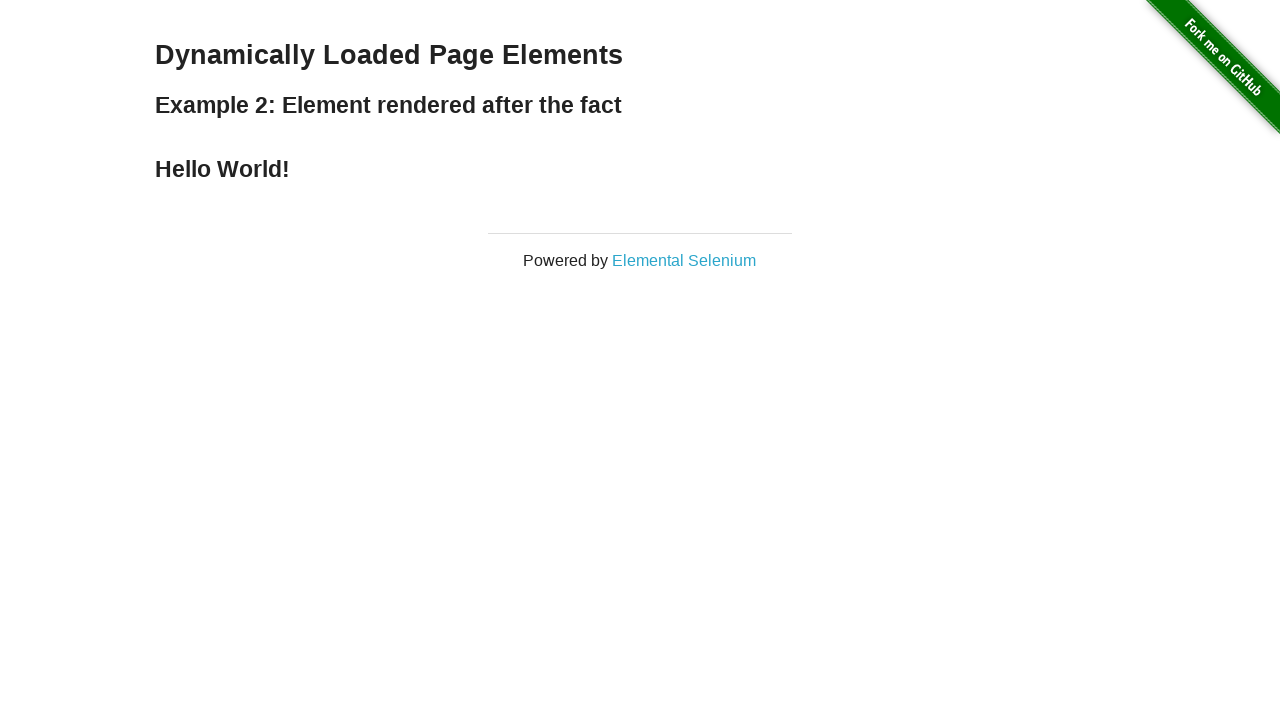

Retrieved text content from finish element
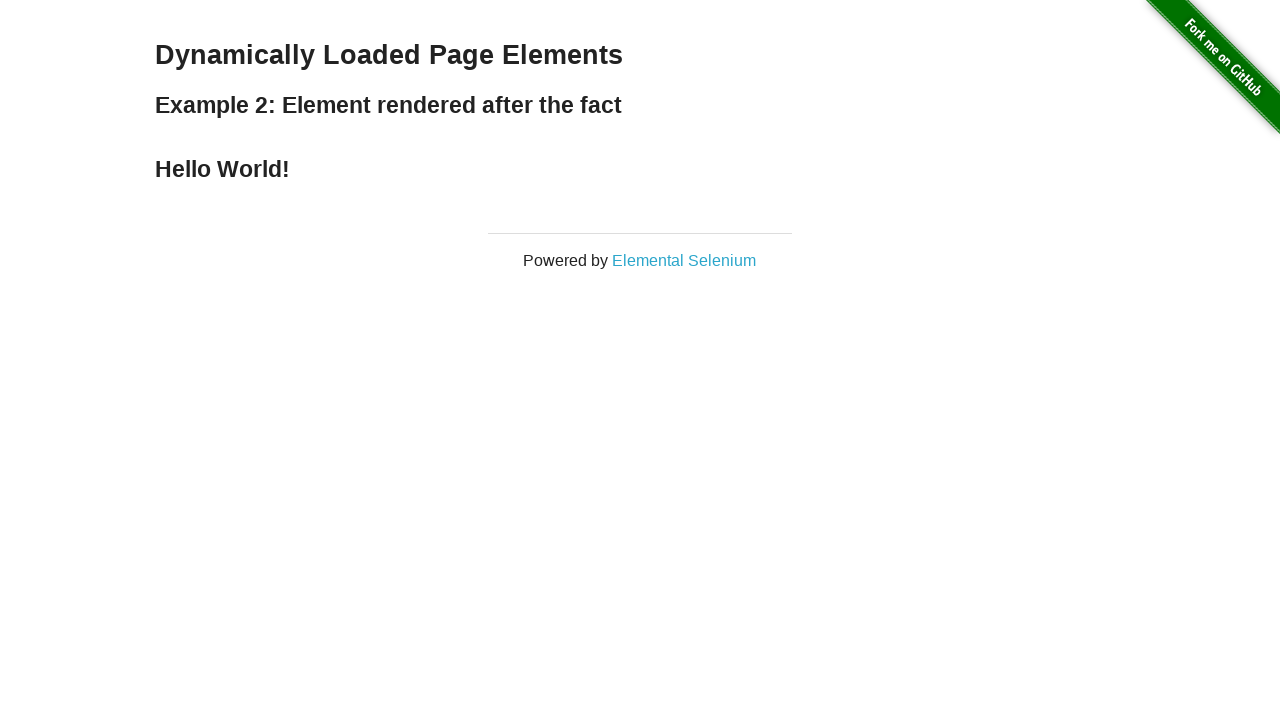

Asserted that finish element contains expected text 'Hello World!'
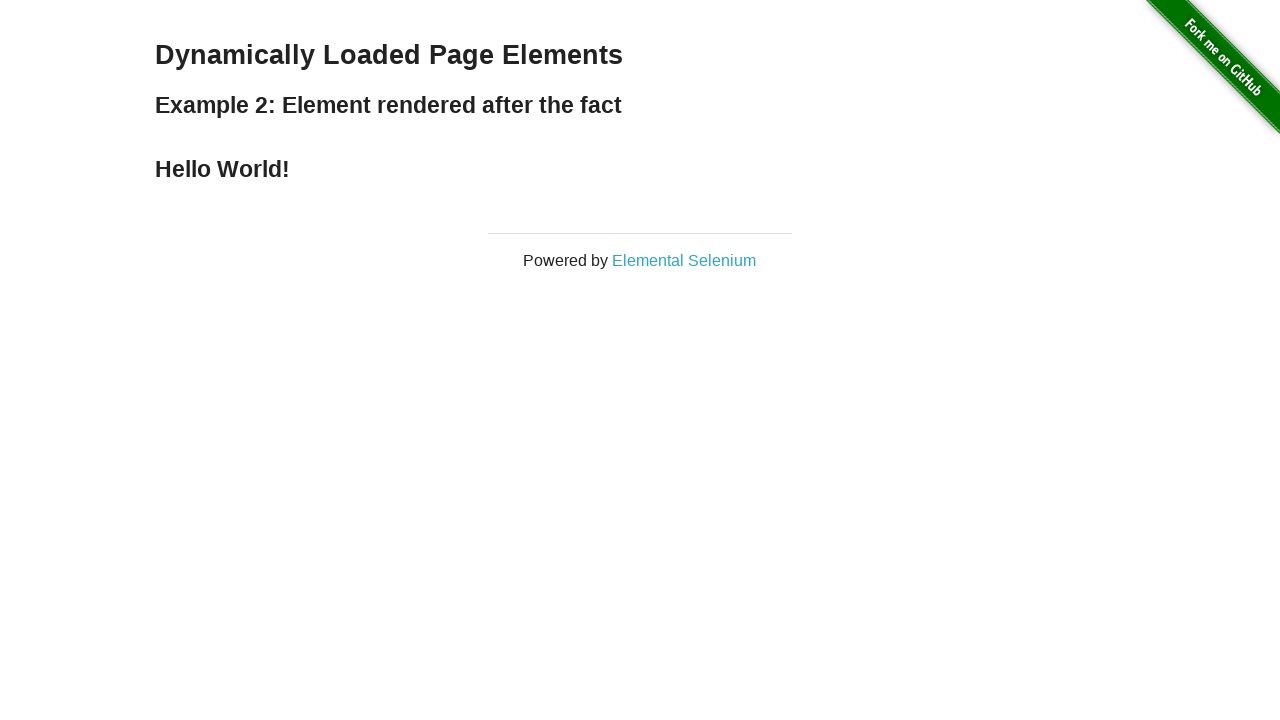

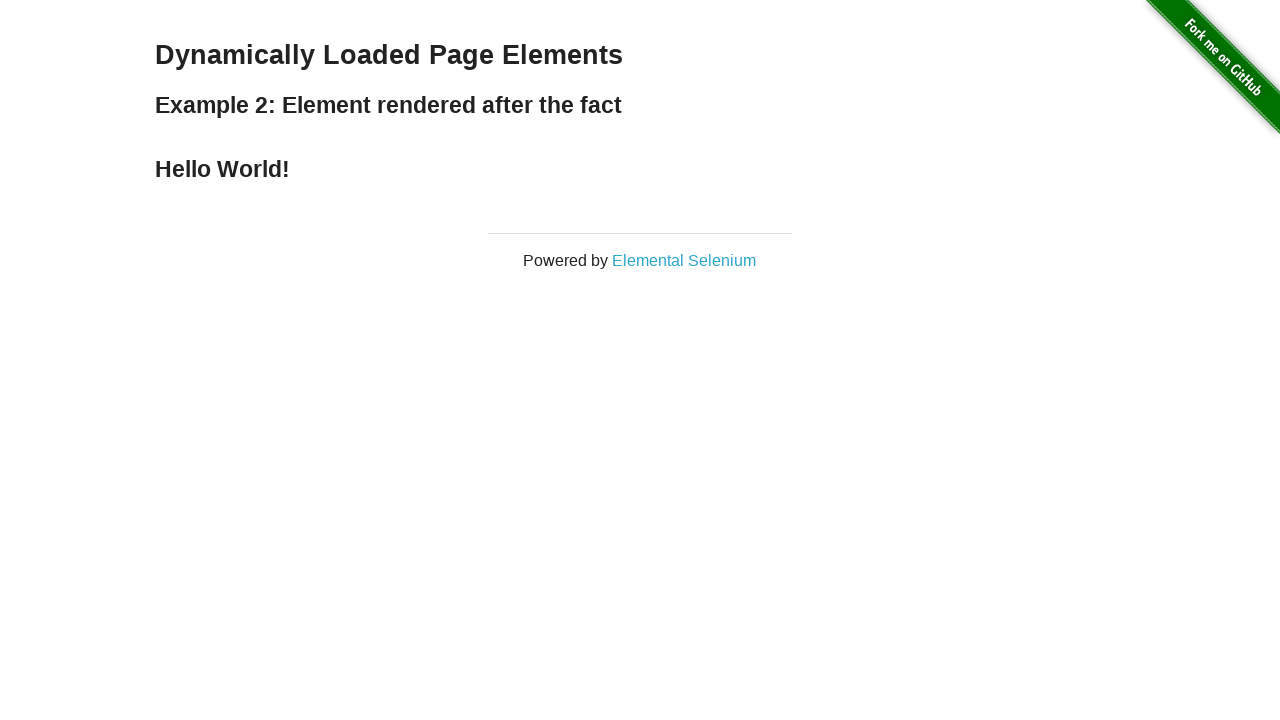